Tests JavaScript prompt alert functionality by clicking a button to trigger a prompt, entering text into the prompt, and accepting it.

Starting URL: https://demoqa.com/alerts

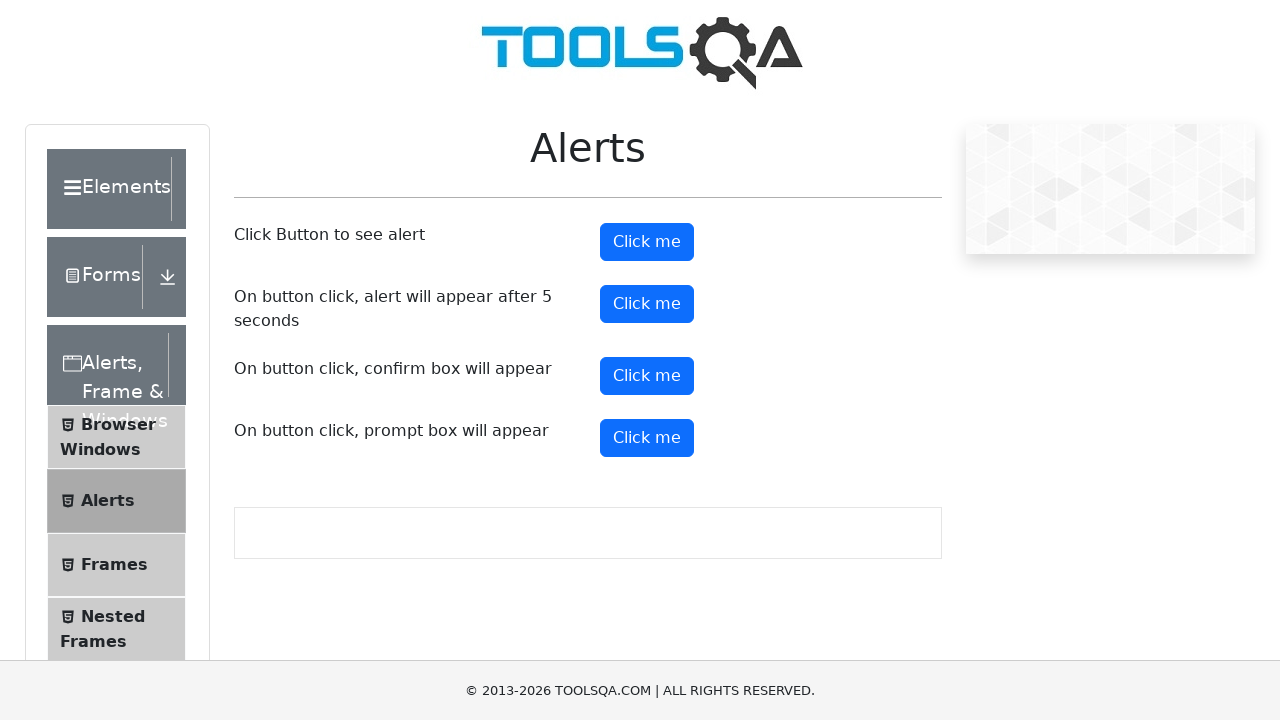

Set up dialog handler to accept prompt with text 'Hello Tom'
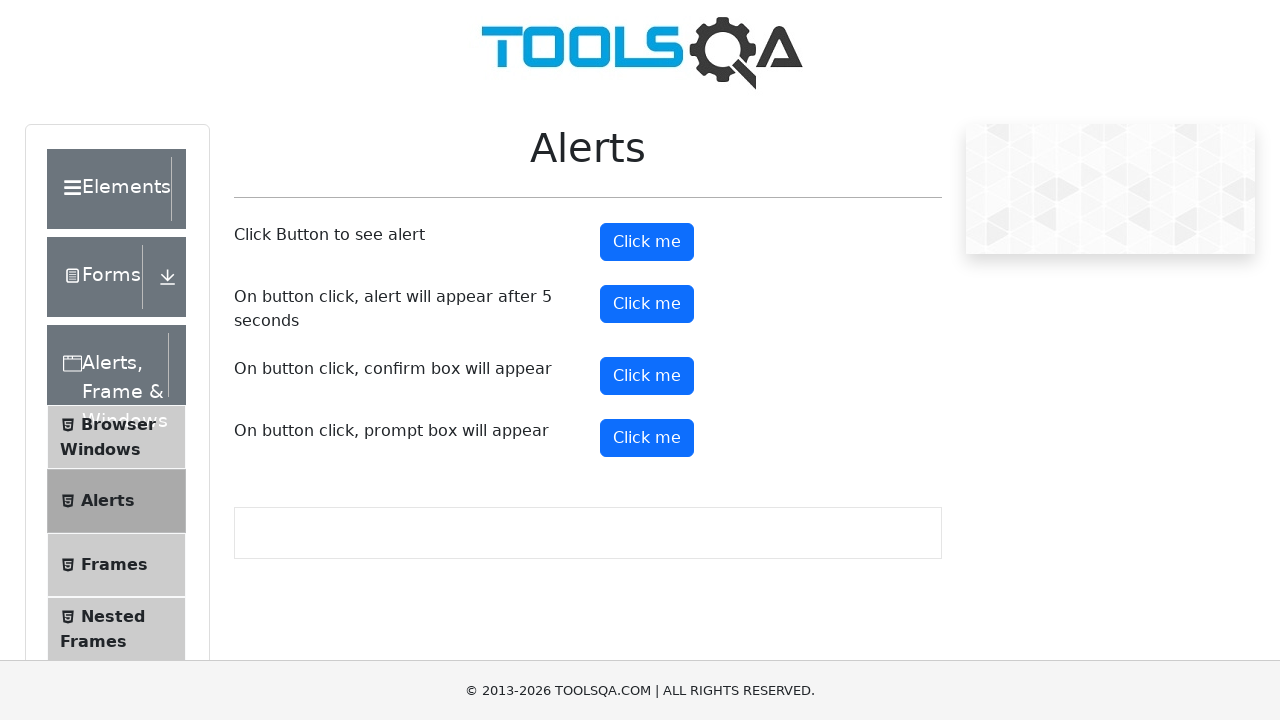

Clicked the prompt button to trigger JavaScript prompt alert at (647, 438) on button#promtButton
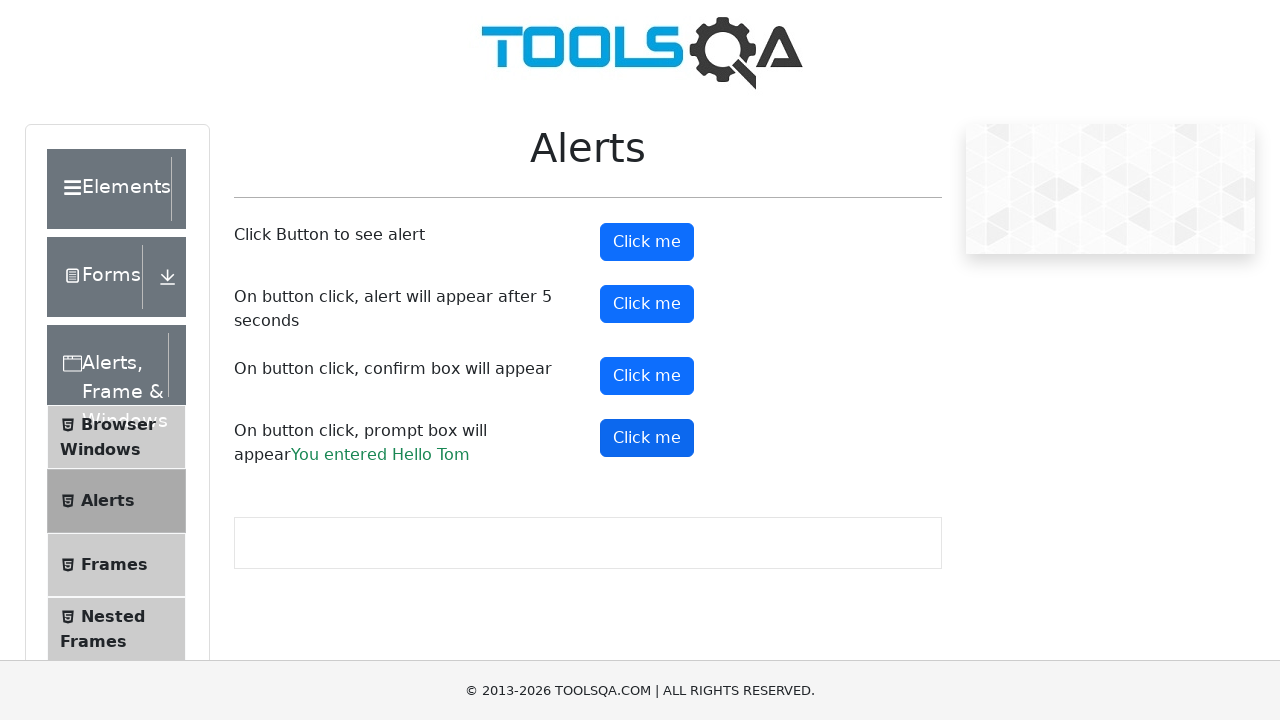

Prompt result text appeared confirming the prompt was accepted with text 'Hello Tom'
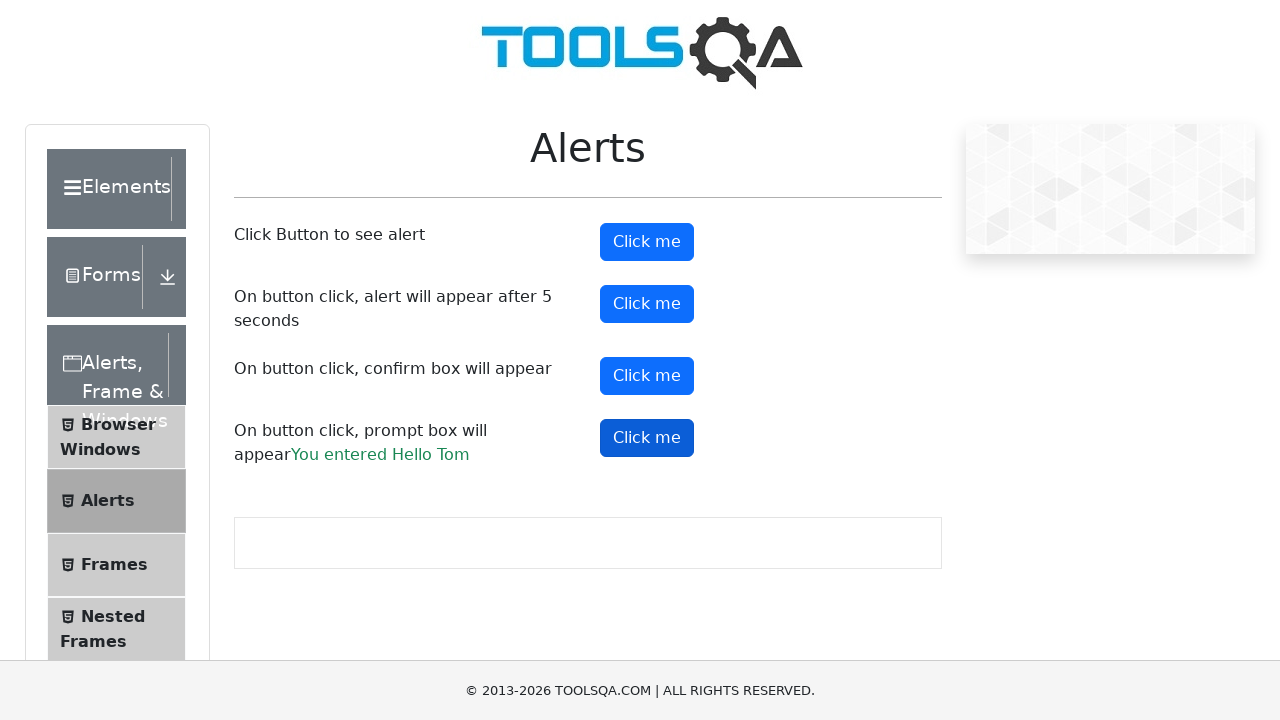

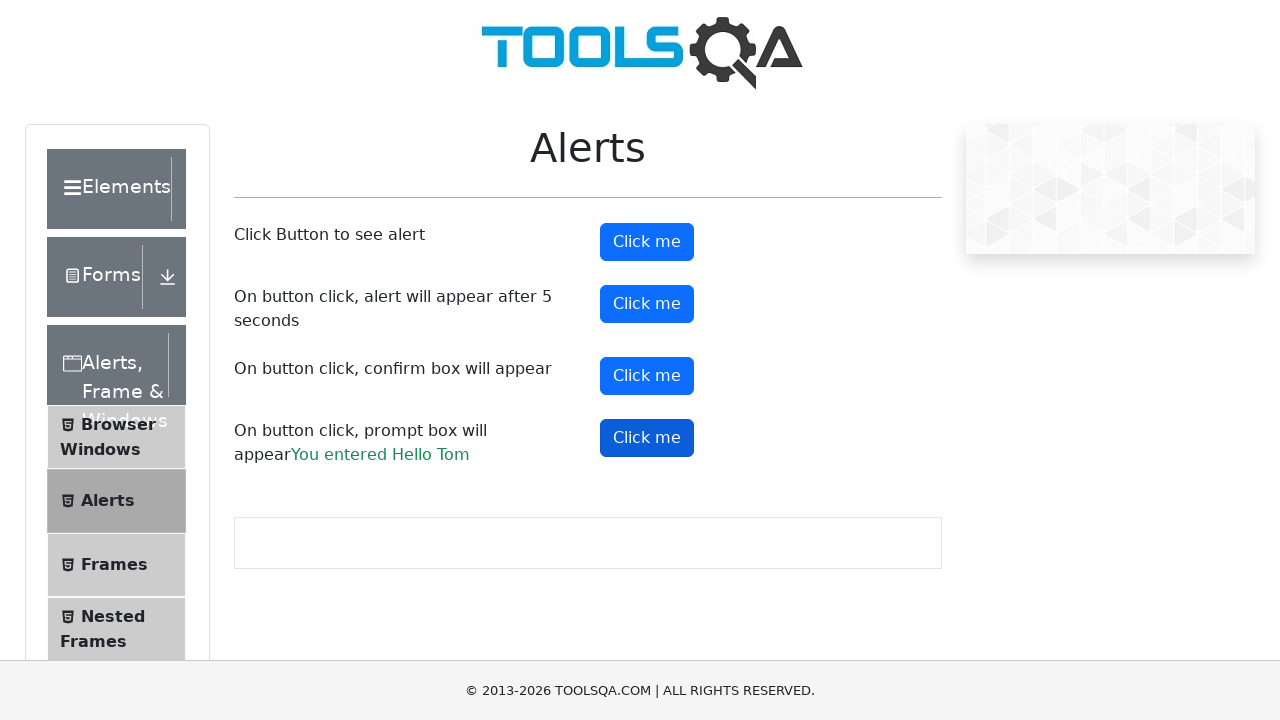